Tests that the Browse Languages page has an 'A' submenu visible

Starting URL: http://www.99-bottles-of-beer.net/

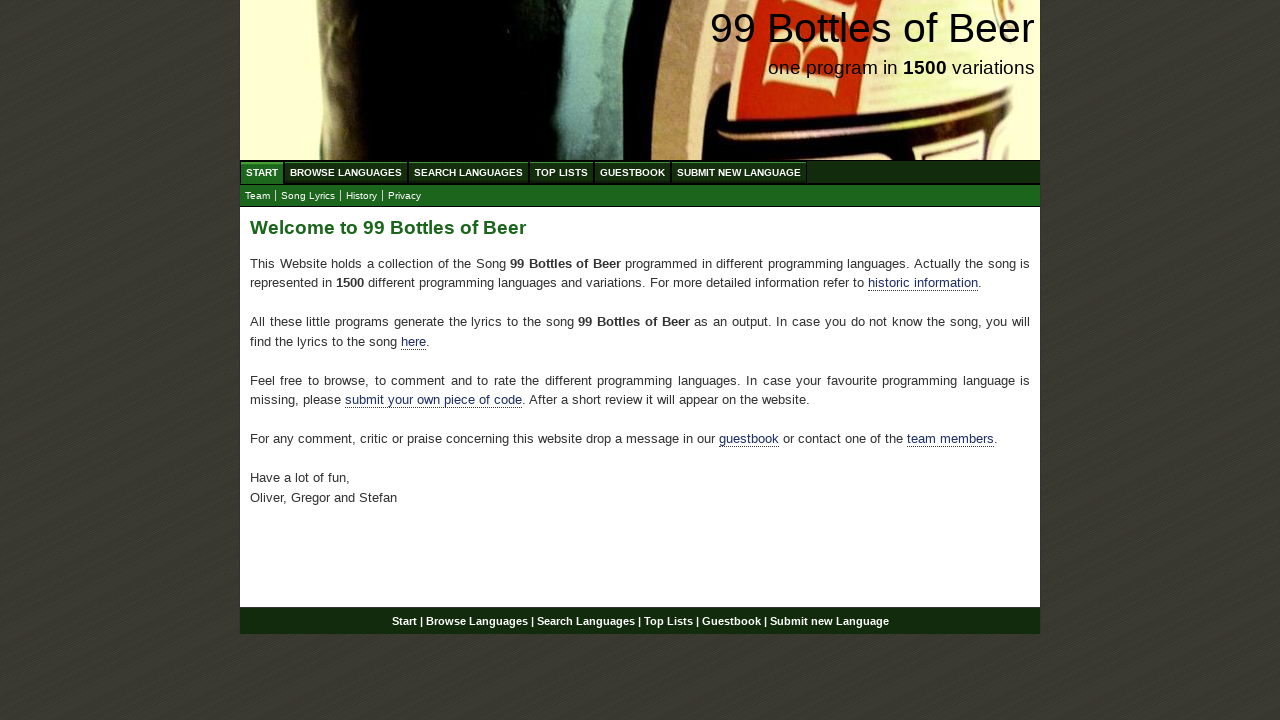

Clicked Browse Languages menu link at (346, 172) on a[href='/abc.html']
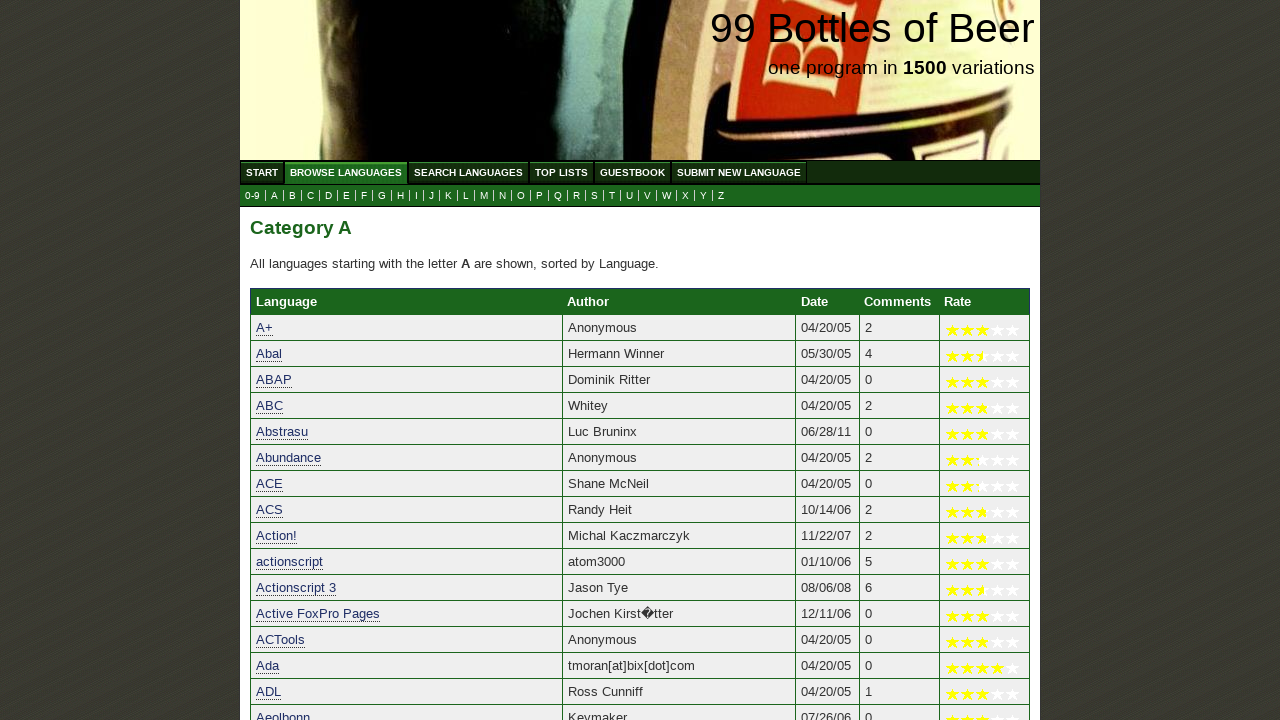

Located 'A' submenu element
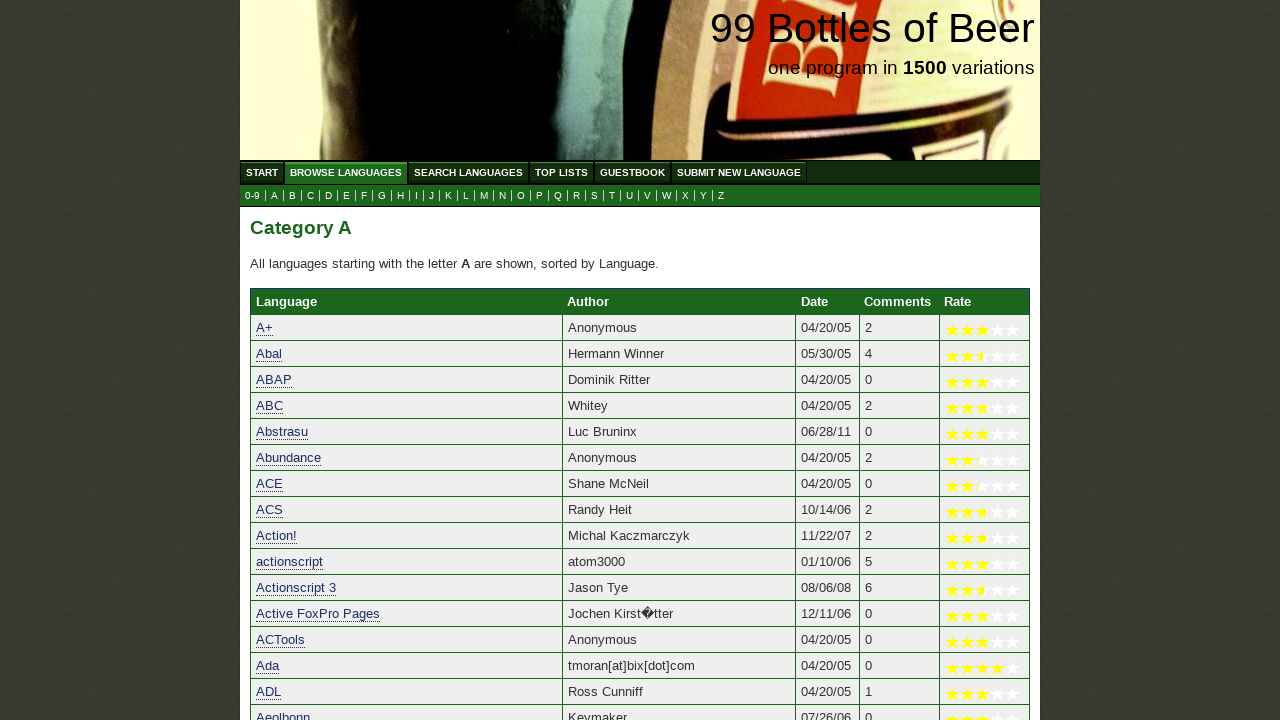

Verified 'A' submenu text content equals 'A'
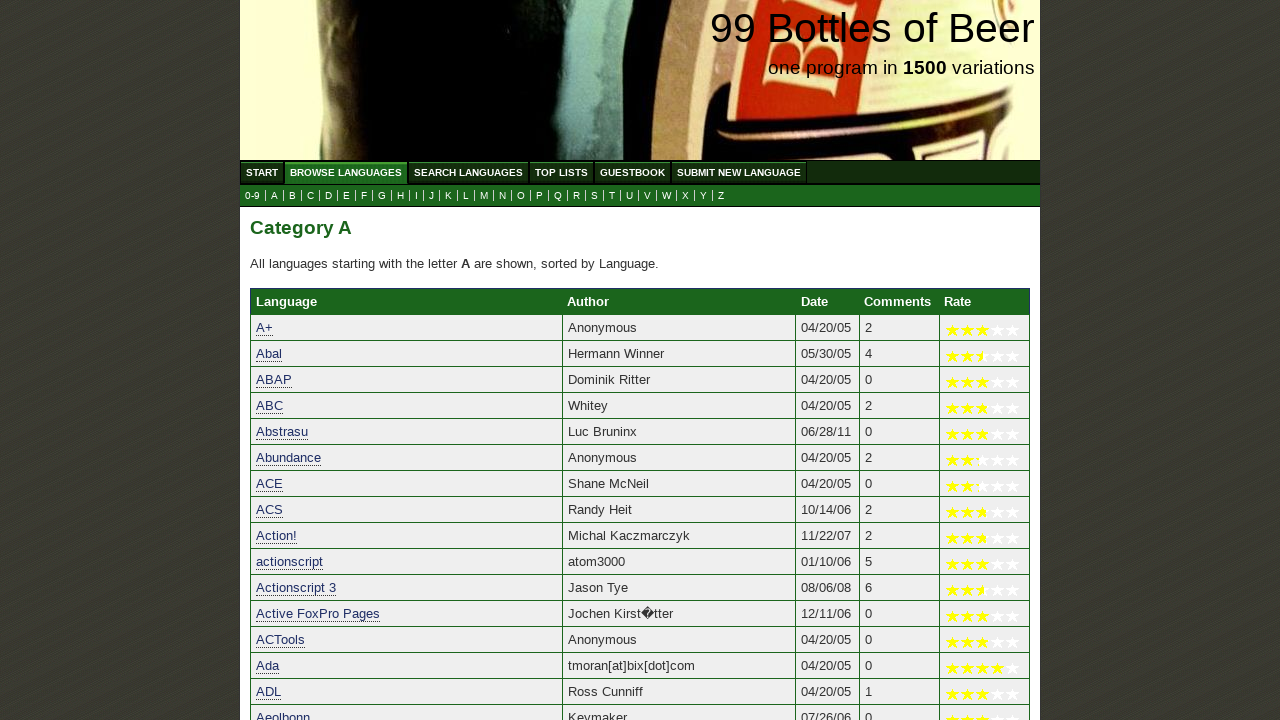

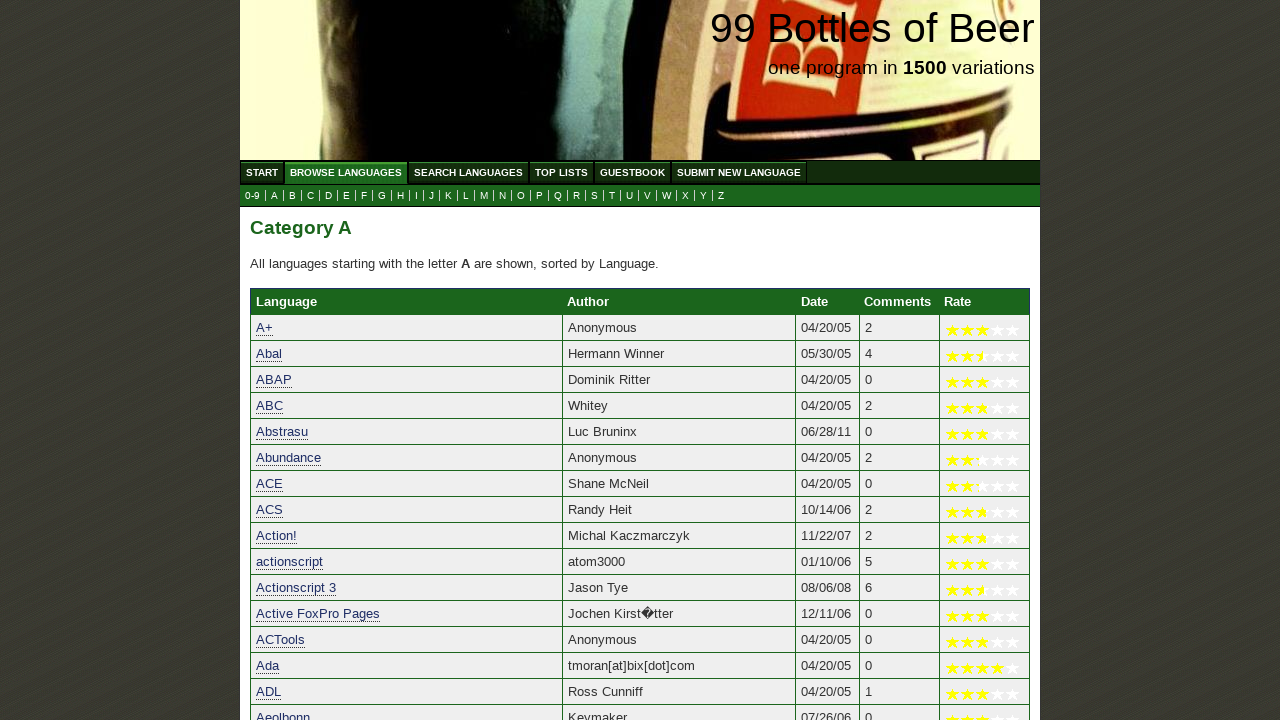